Tests dropdown/select functionality by selecting an option from a dropdown menu by its visible text and verifying the selection.

Starting URL: https://bonigarcia.dev/selenium-webdriver-java/web-form.html

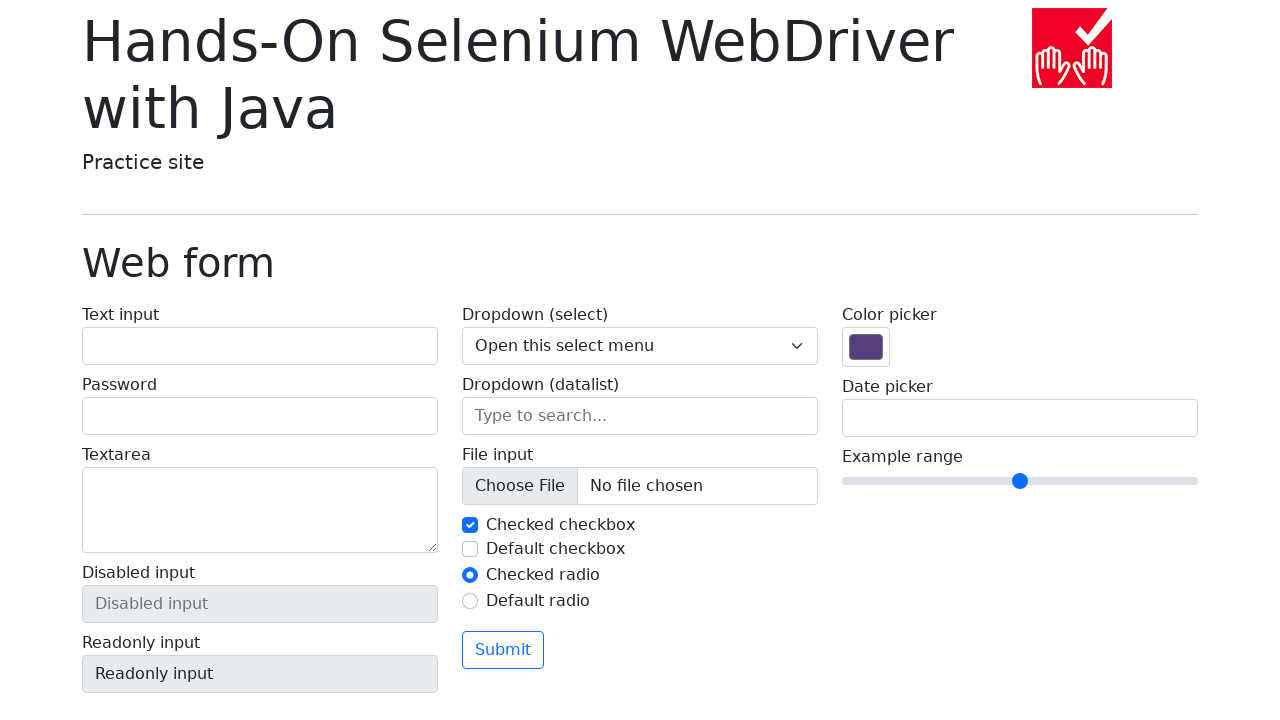

Selected 'Three' option from the dropdown menu on select[name='my-select']
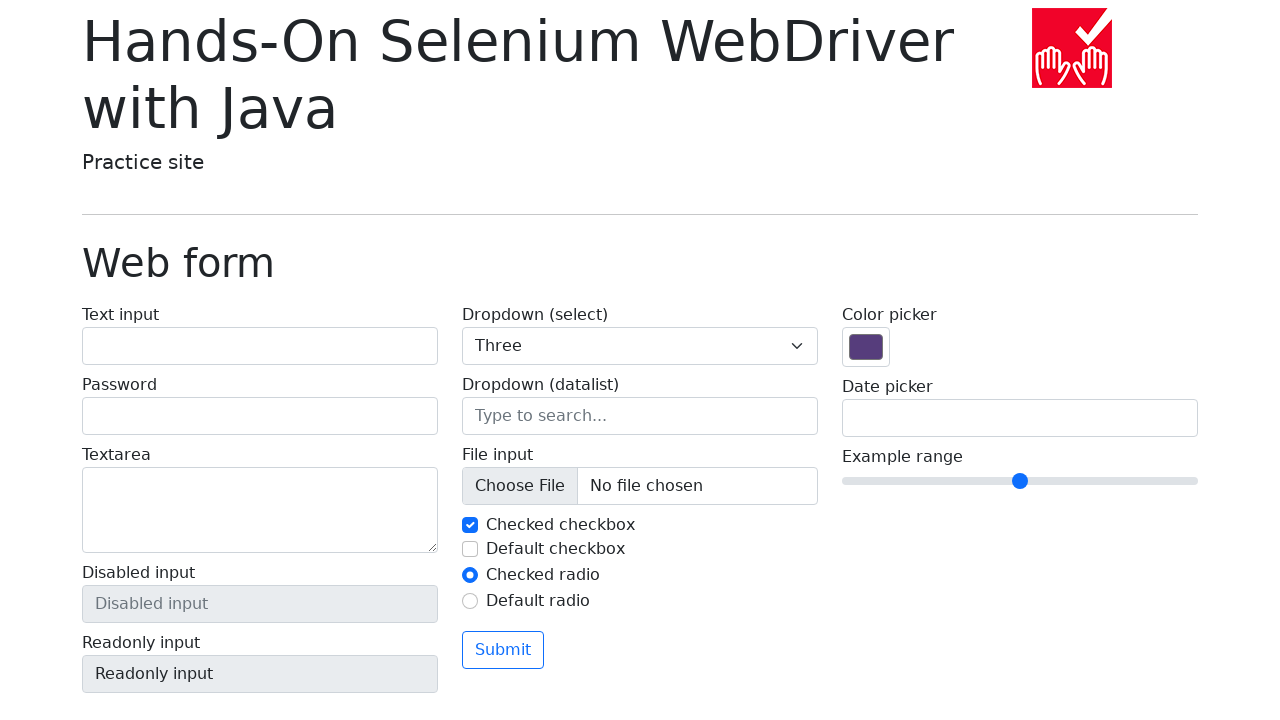

Retrieved the selected value from the dropdown
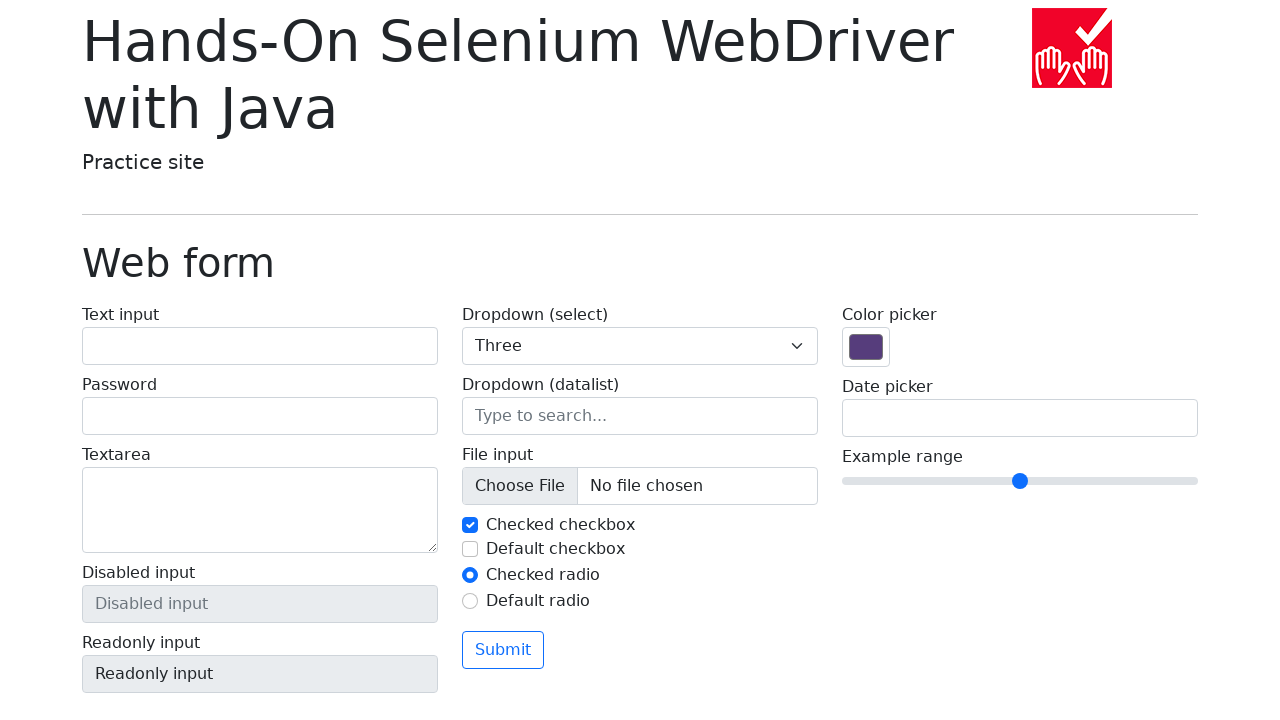

Verified that the dropdown selection has a non-empty value
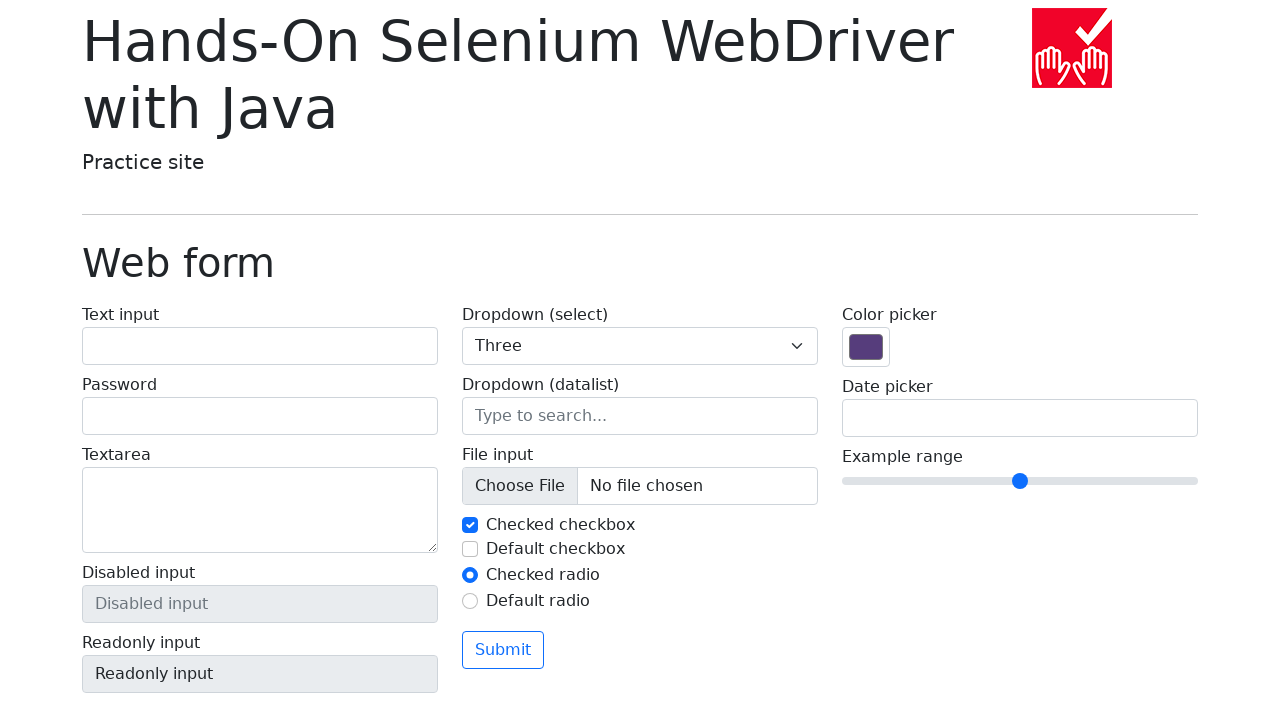

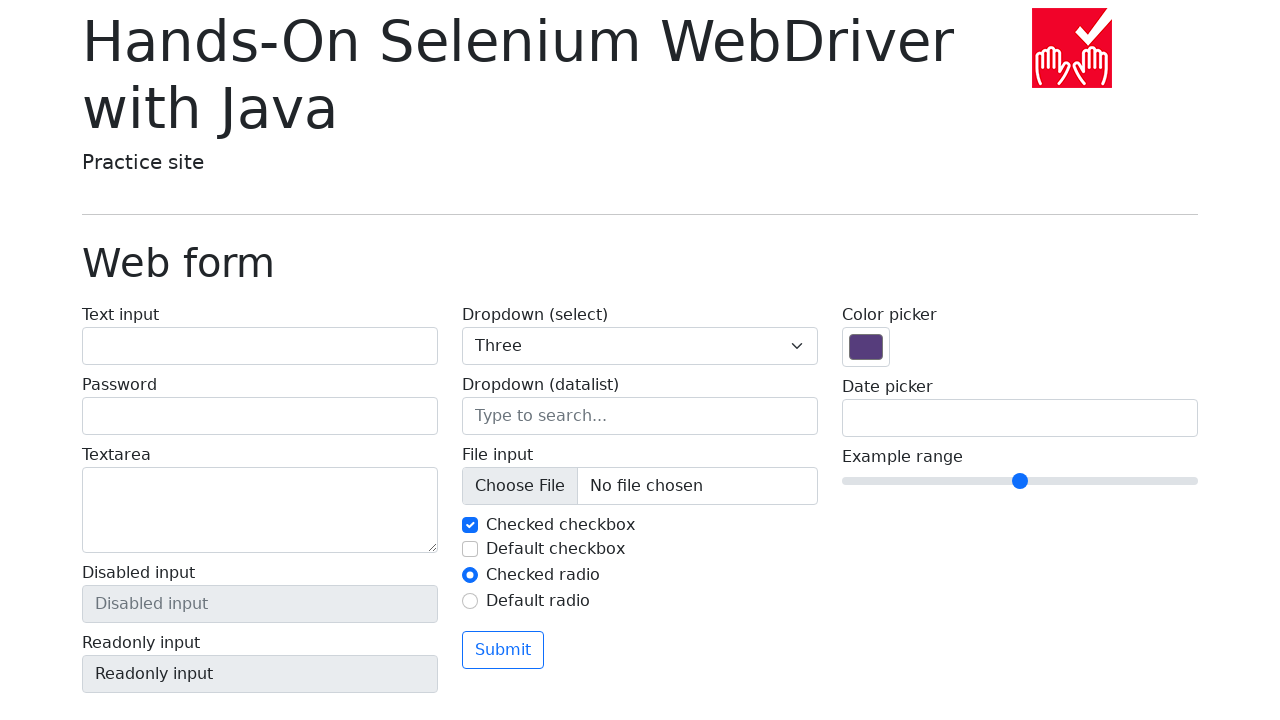